Tests departure dropdown using parent-child XPath traversal to select Bengaluru as the departure city.

Starting URL: https://rahulshettyacademy.com/dropdownsPractise/

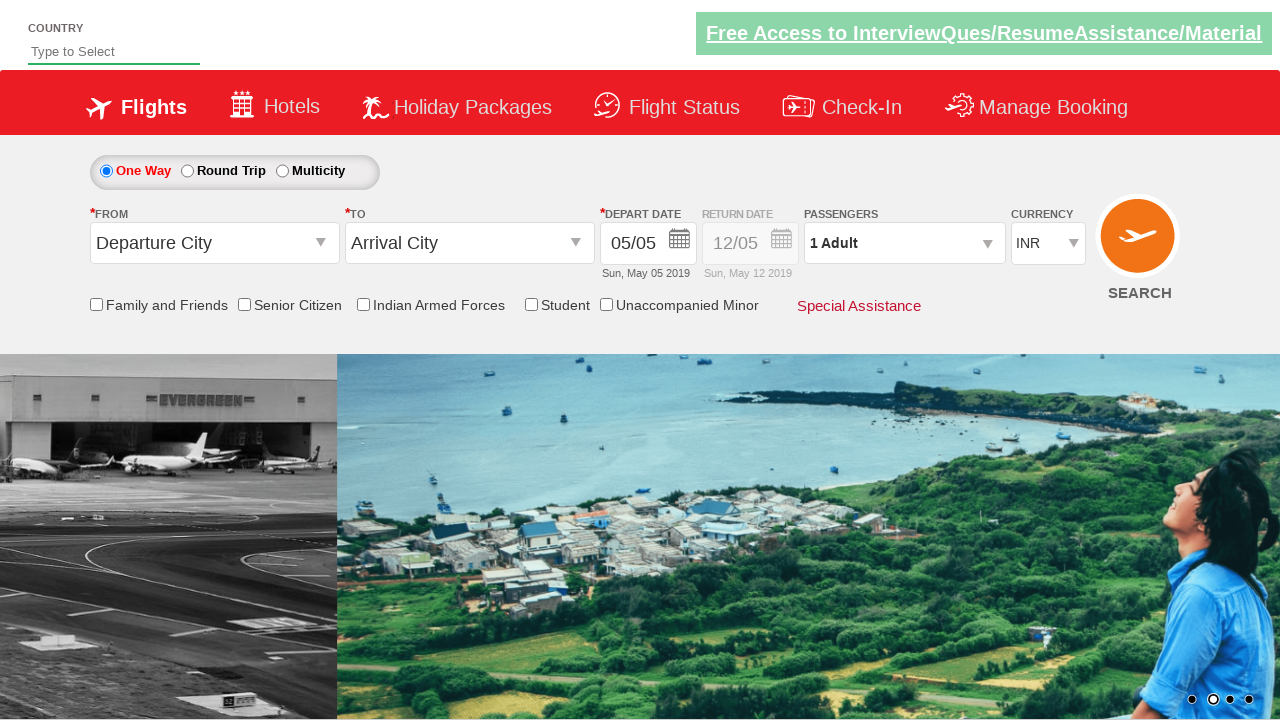

Departure dropdown became visible
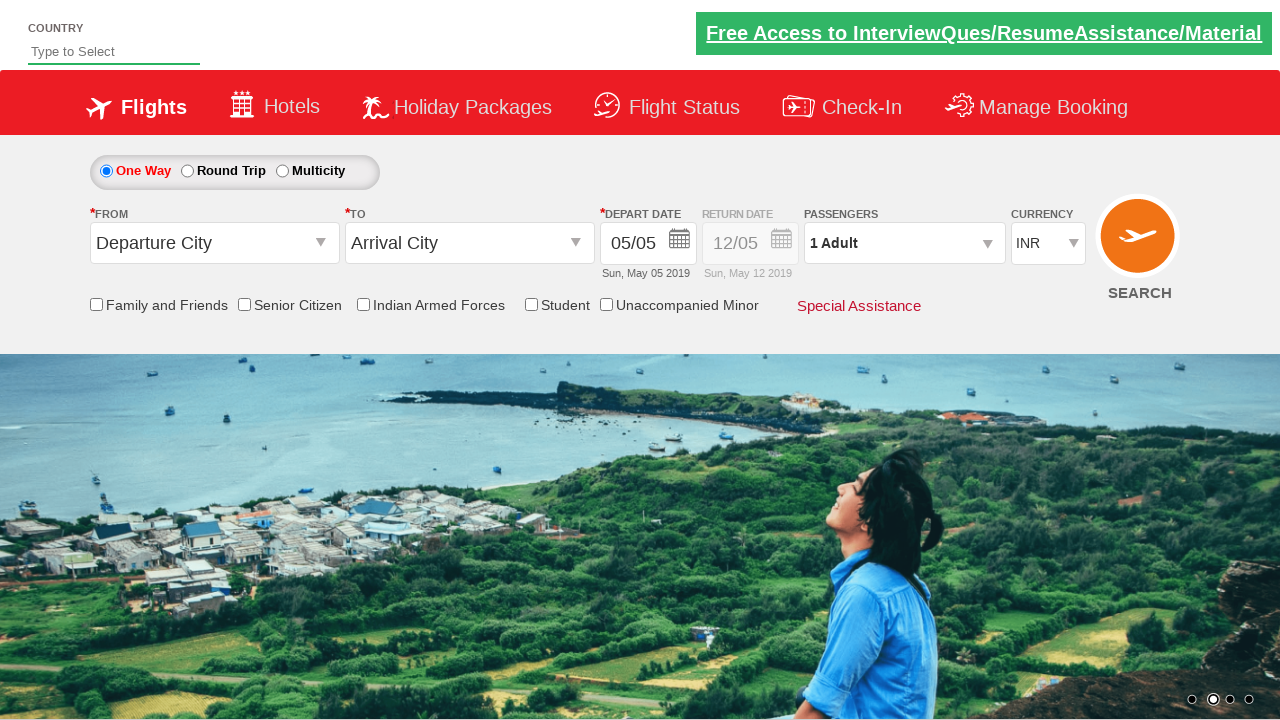

Clicked departure dropdown to open it at (214, 243) on #ctl00_mainContent_ddl_originStation1_CTXT
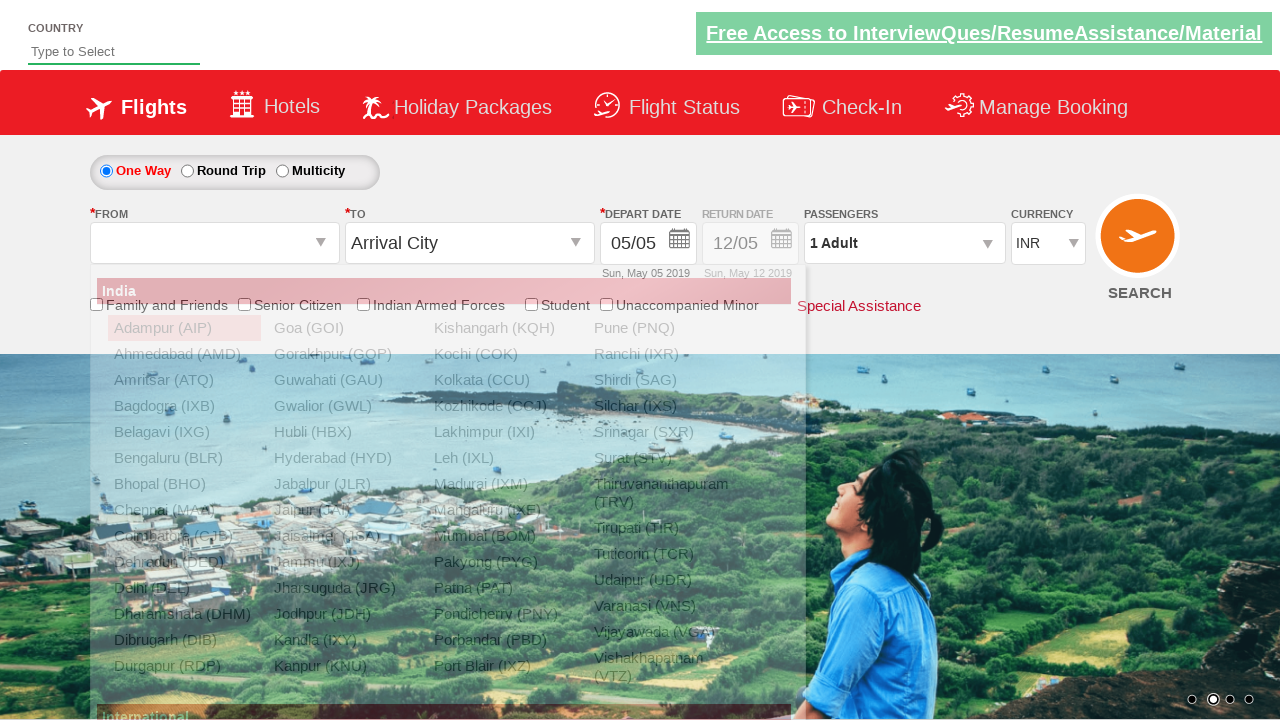

Bengaluru (BLR) option became visible in departure dropdown
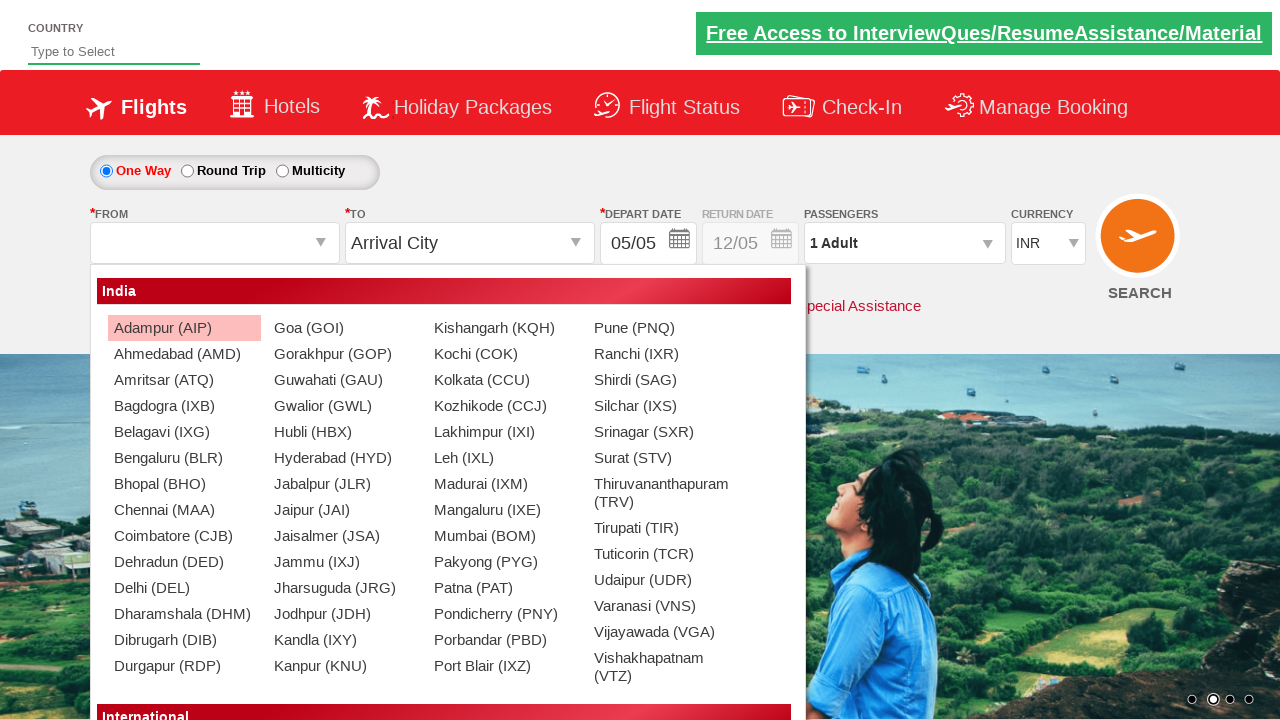

Selected Bengaluru as the departure city using parent-child XPath traversal at (184, 458) on xpath=//div[@id='glsctl00_mainContent_ddl_originStation1_CTNR'] //a[@value='BLR'
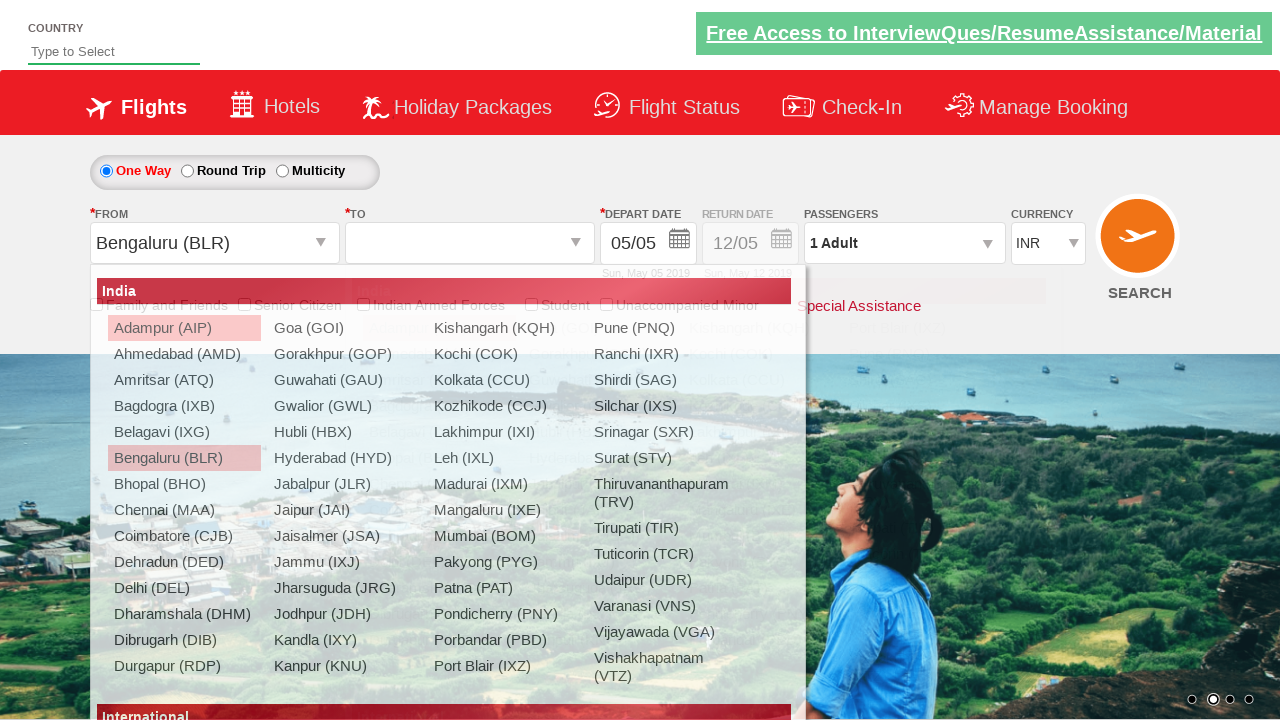

Waited 2 seconds for departure selection to complete
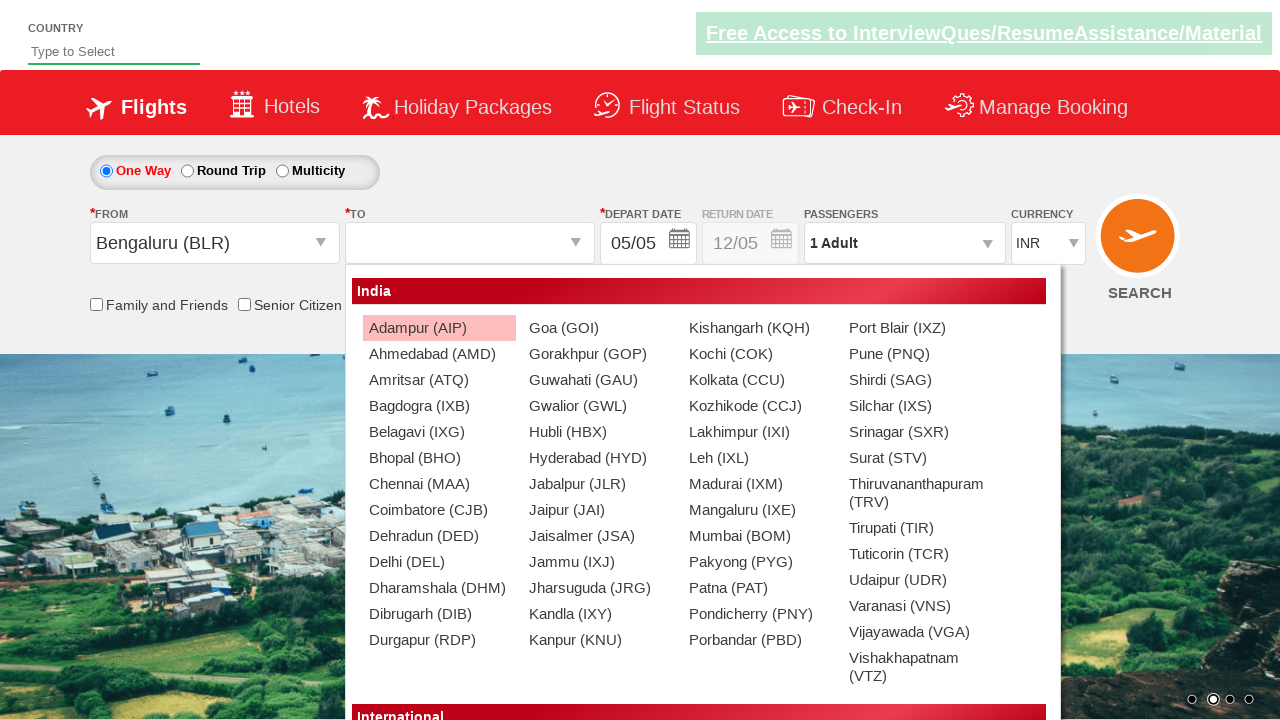

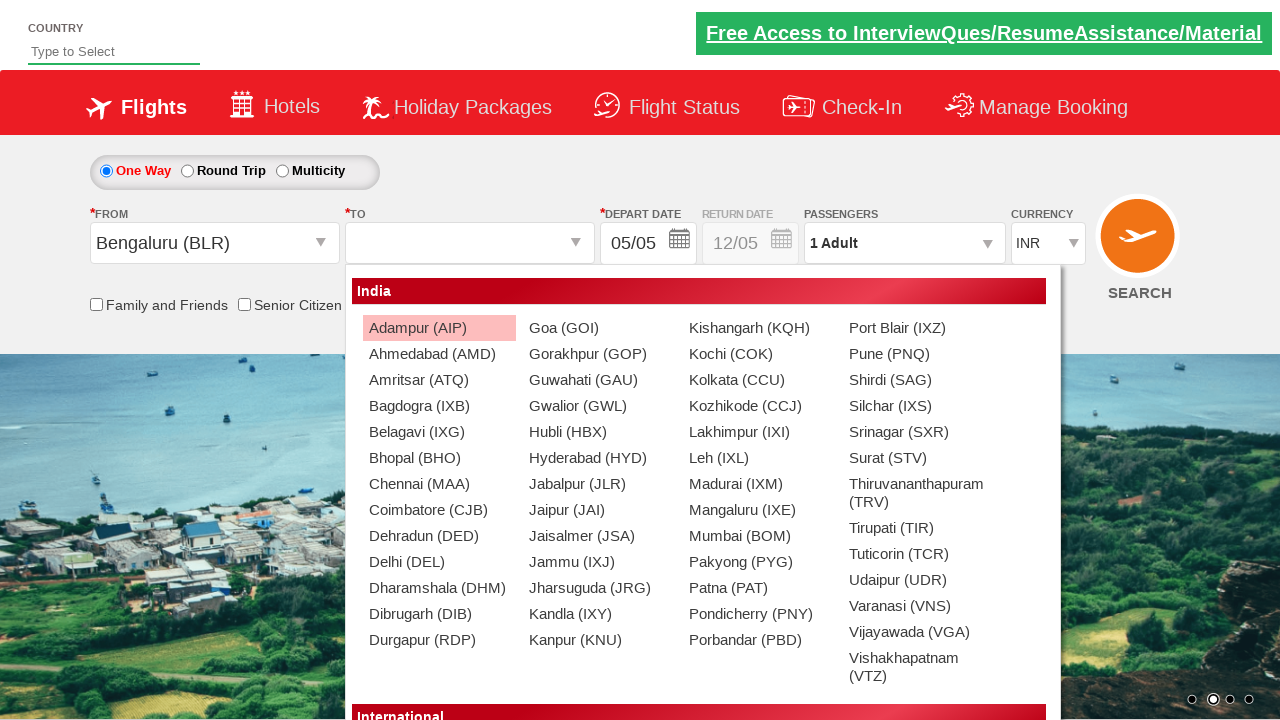